Navigates to W3Schools homepage and verifies the page loads successfully by waiting for the page content to be available.

Starting URL: https://www.w3schools.com/

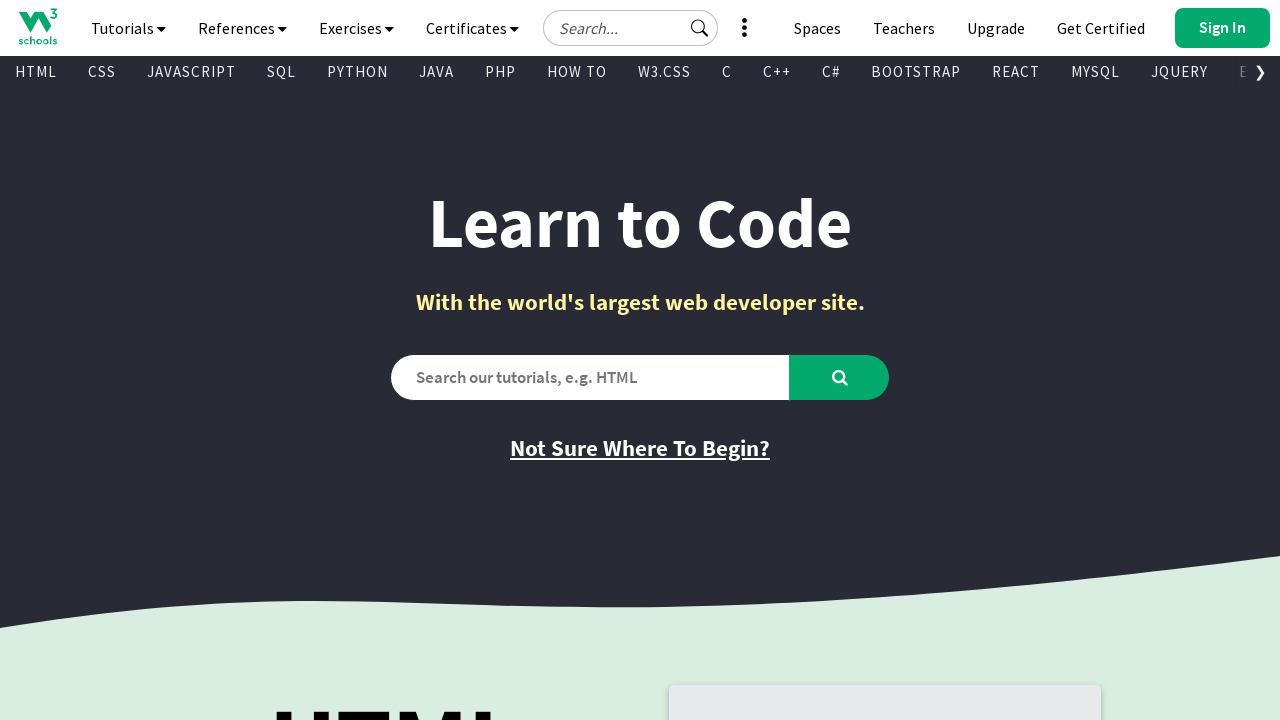

Navigated to W3Schools homepage
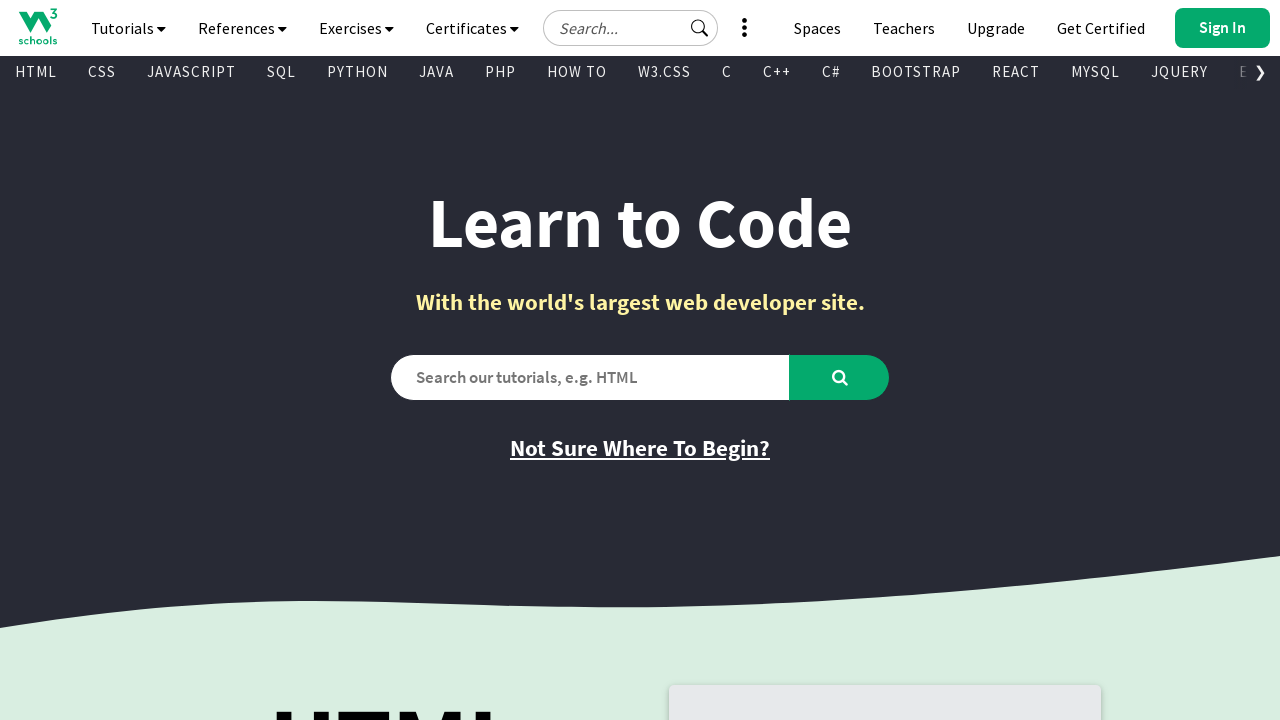

Page DOM content fully loaded
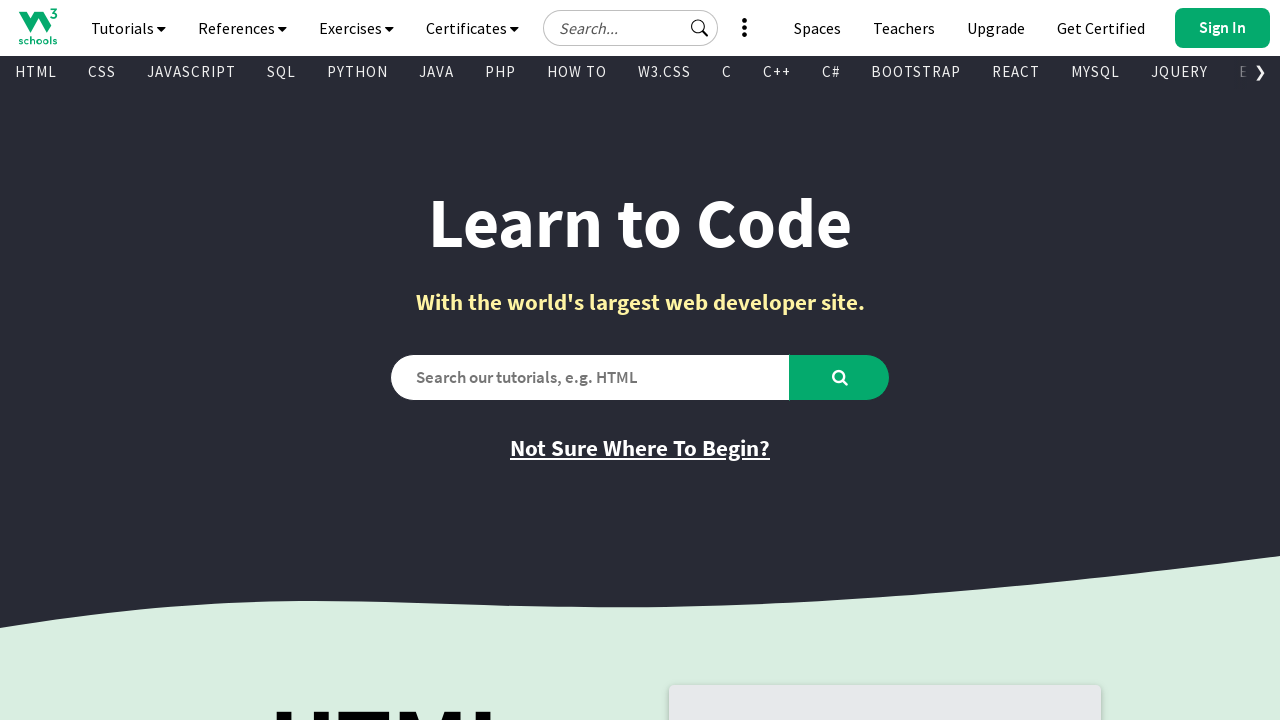

Body element is present, verifying page loaded successfully
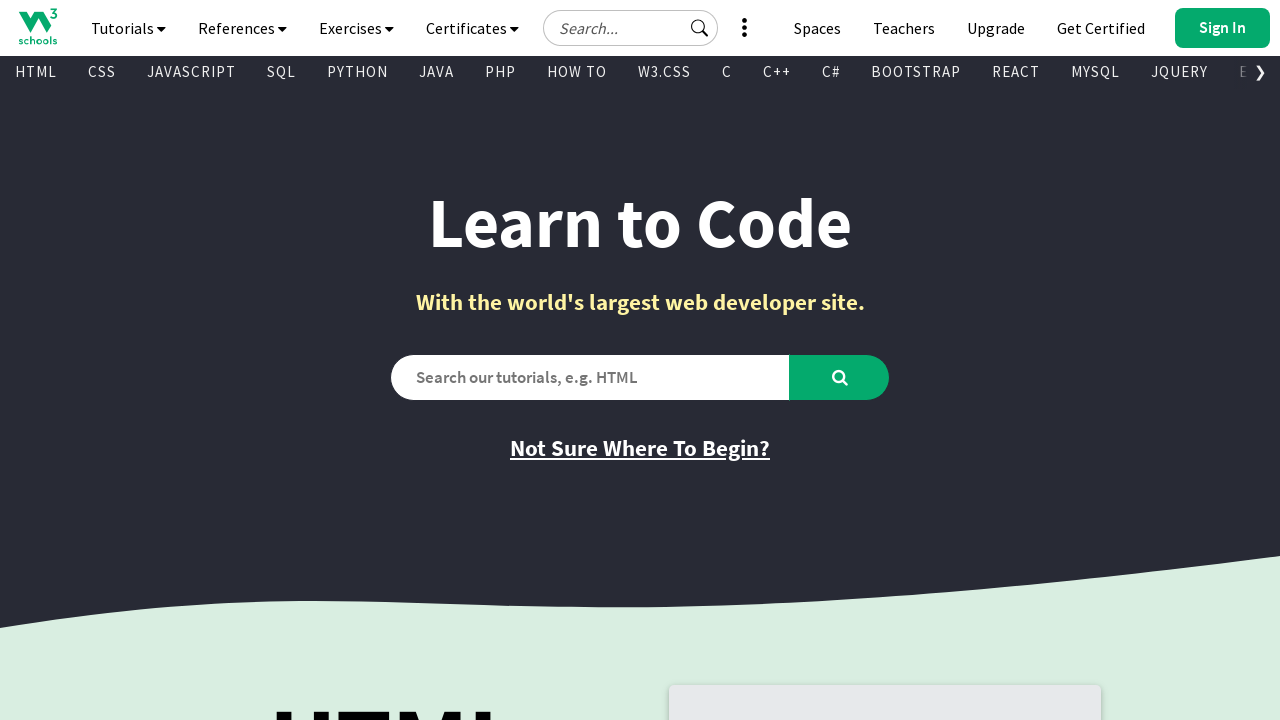

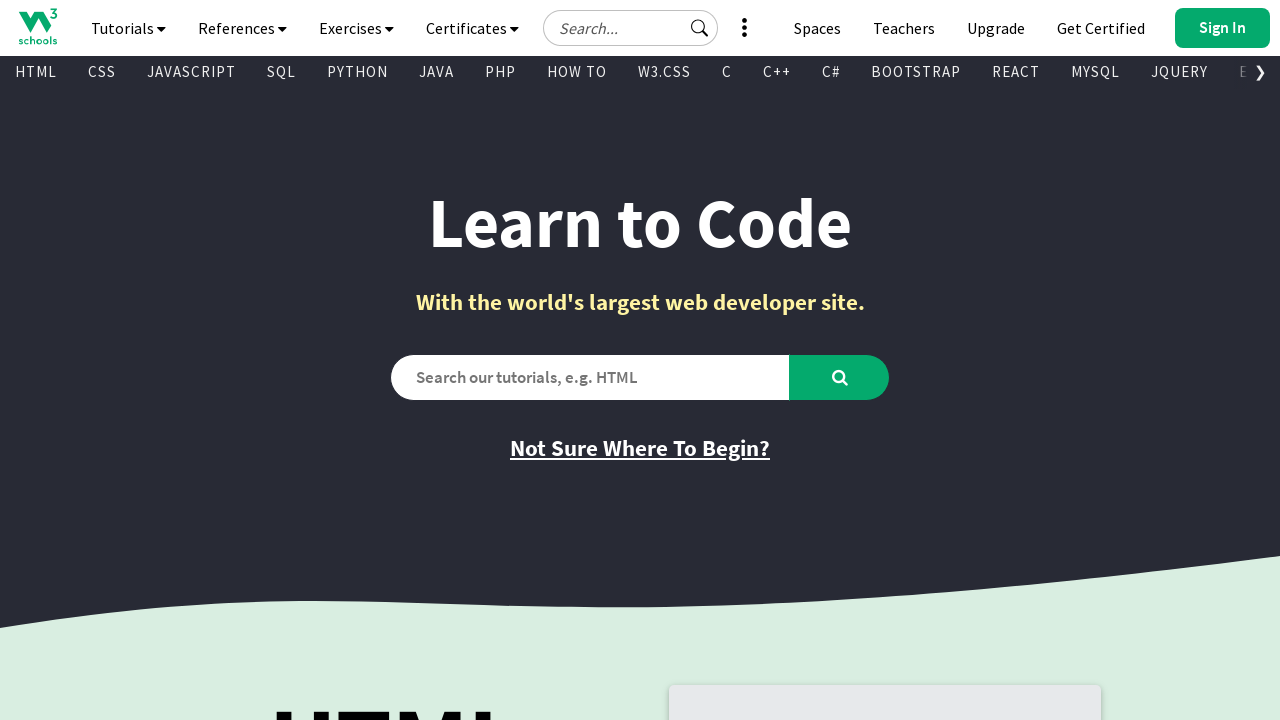